Tests radio button interaction by clicking through three different radio buttons on a form testing page, using different selector strategies (id, CSS selector, and XPath).

Starting URL: https://formy-project.herokuapp.com/radiobutton

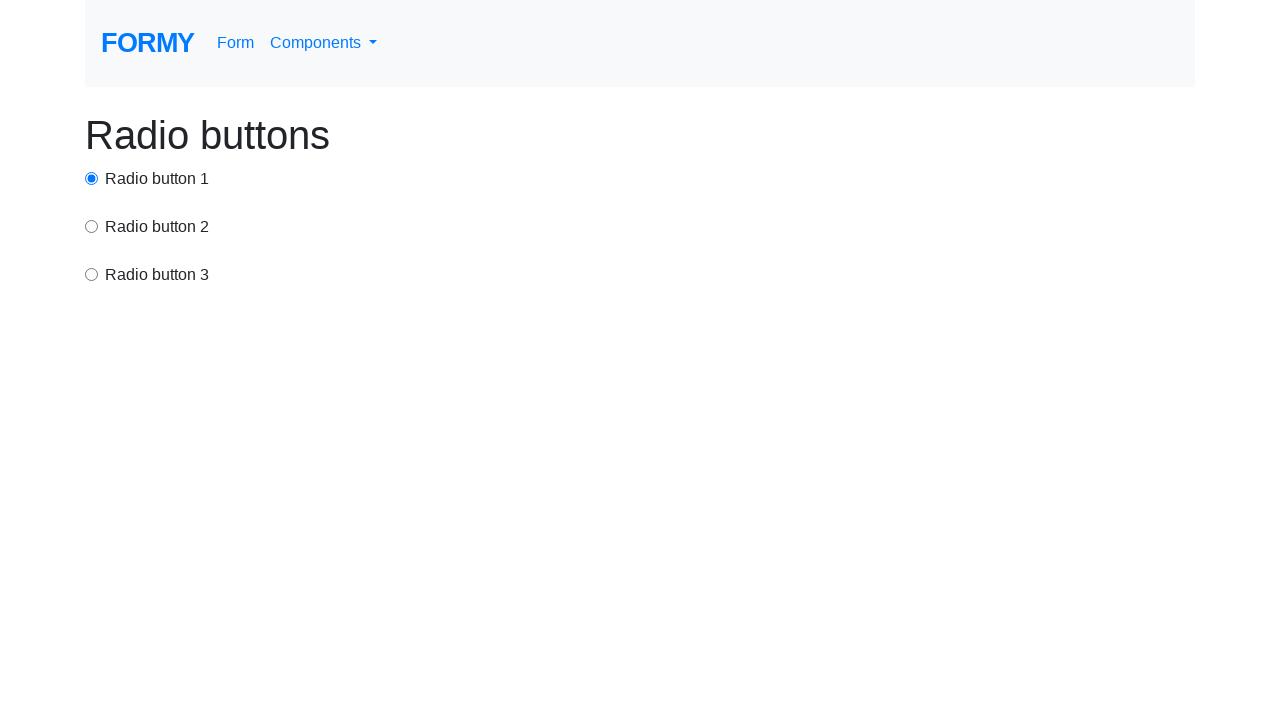

Clicked the first radio button using ID selector at (92, 178) on #radio-button-1
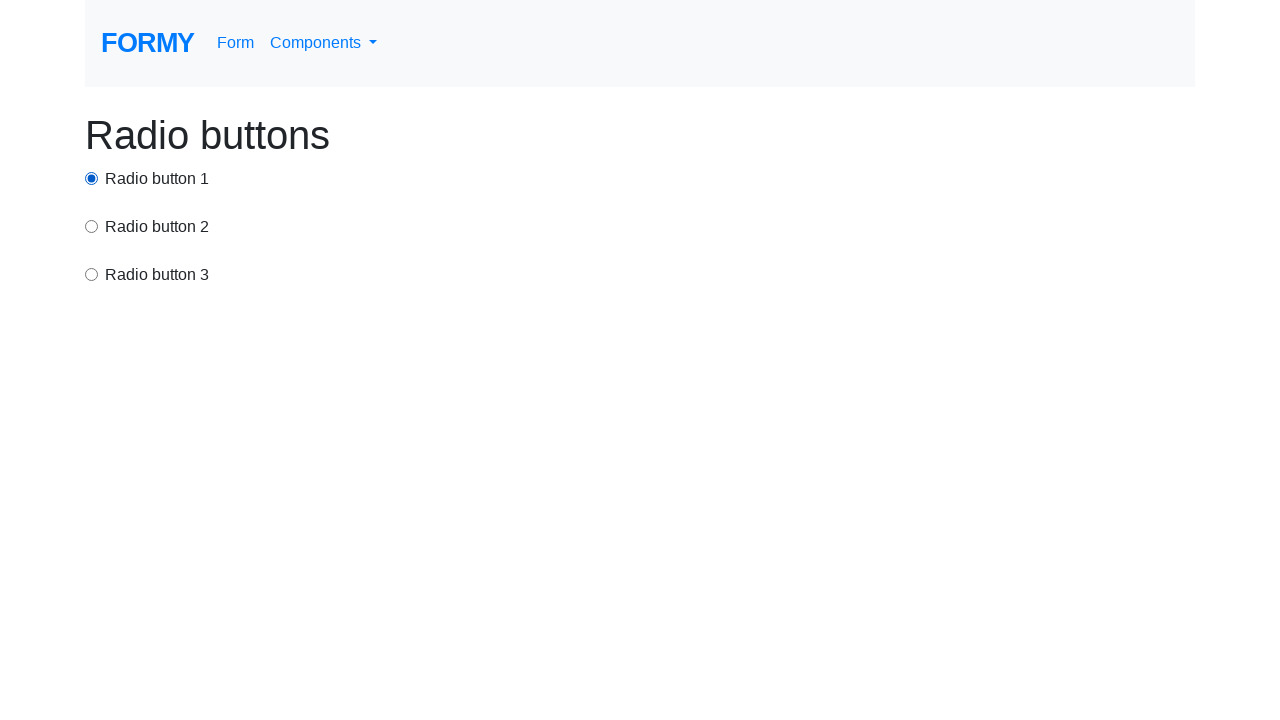

Clicked the second radio button using CSS selector at (92, 226) on input[value='option2']
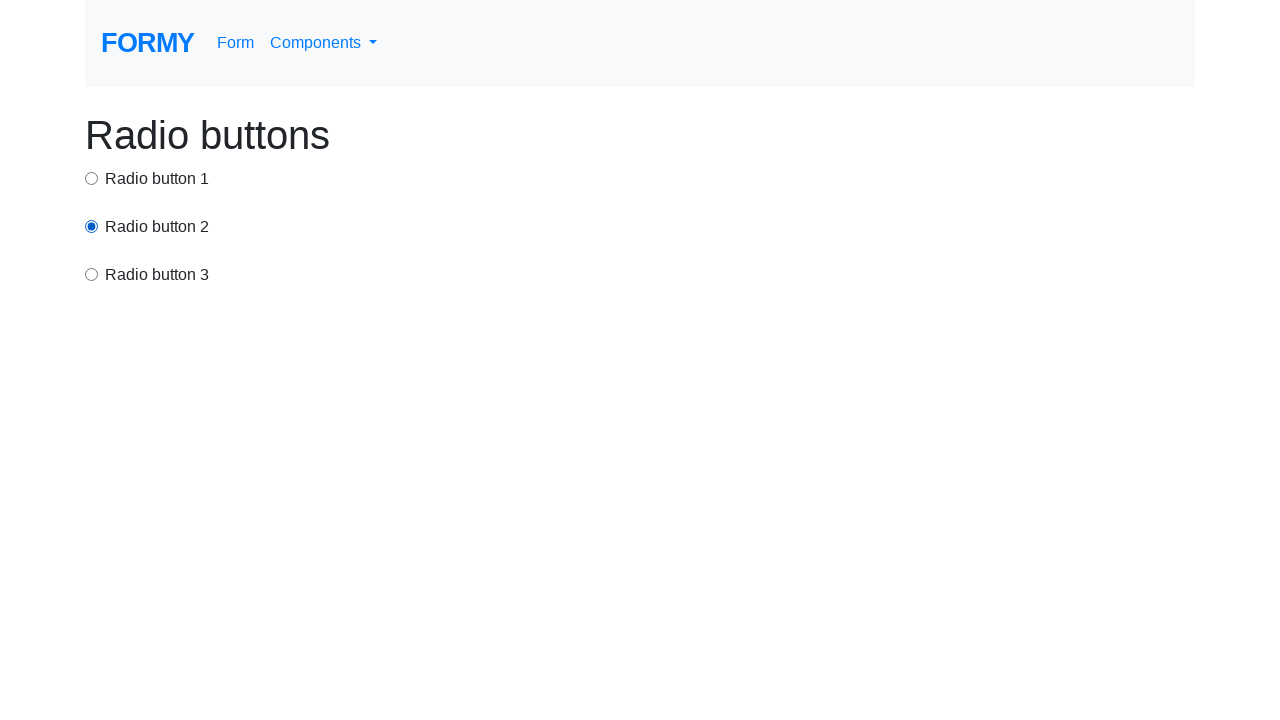

Clicked the third radio button using XPath selector at (92, 274) on xpath=//html/body/div/div[3]/input
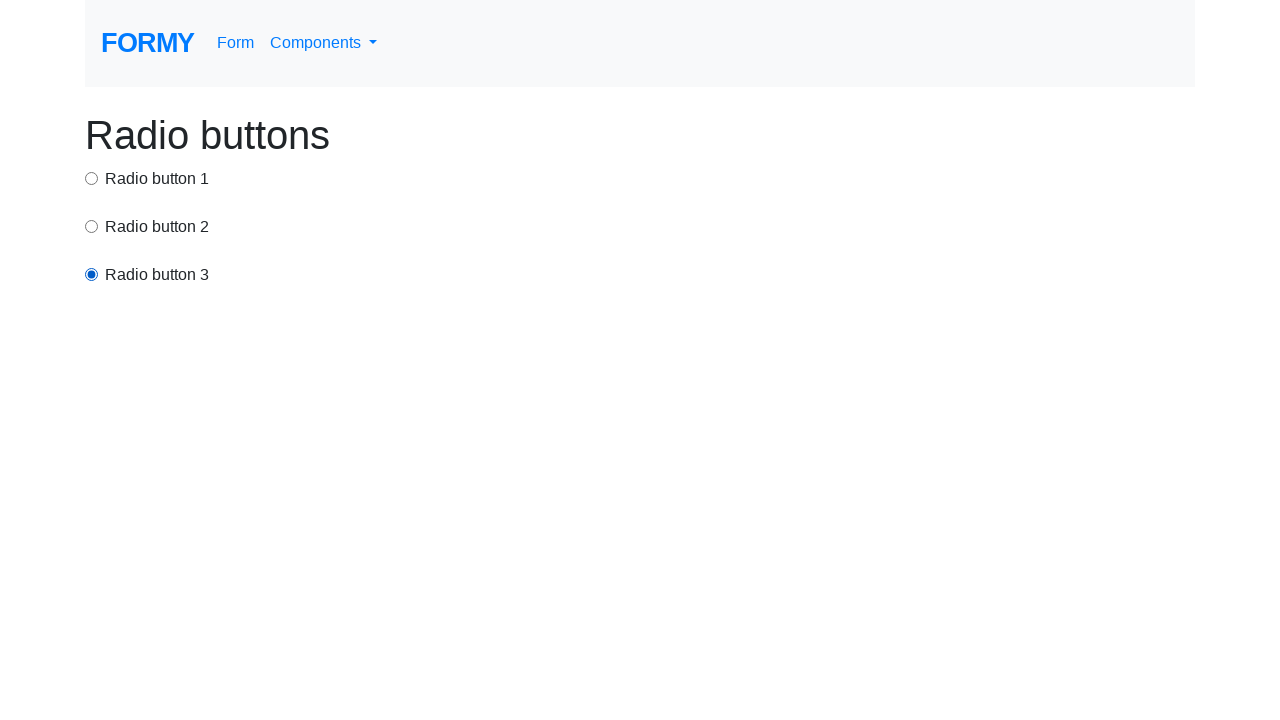

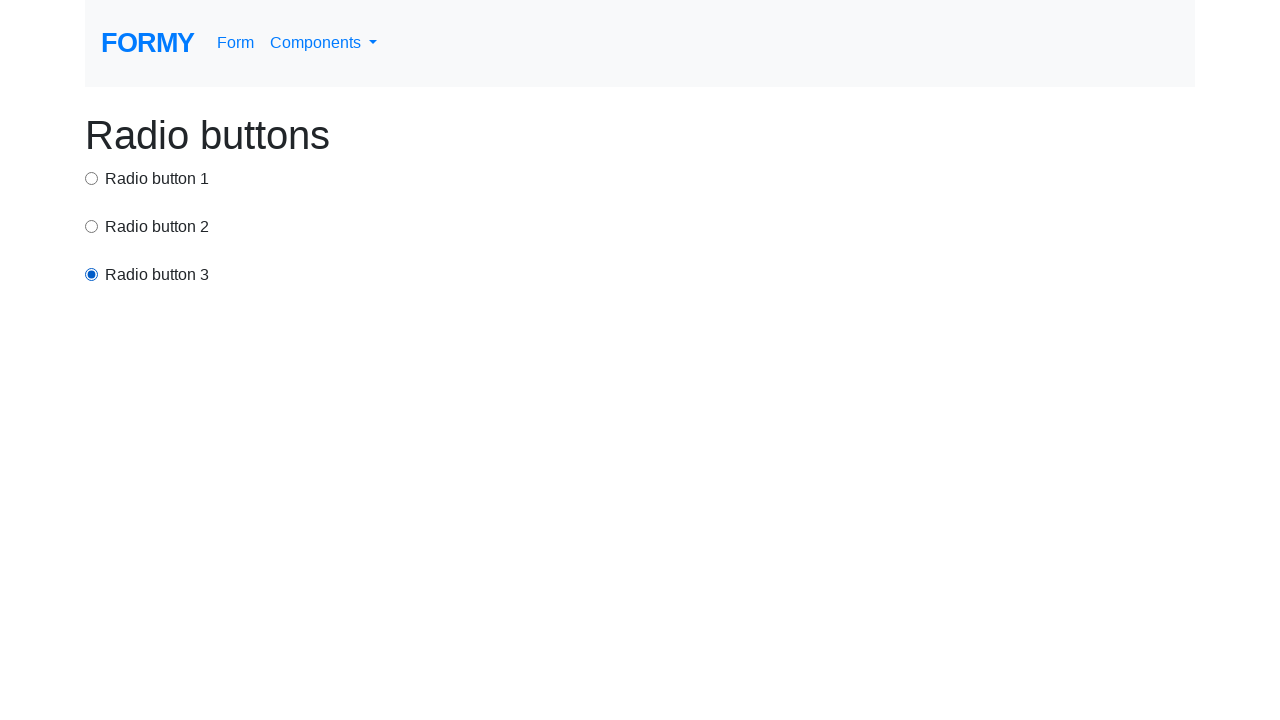